Tests JavaScript alert handling by filling a name field, clicking a button to trigger an alert and accepting it, then clicking another button to trigger a confirm dialog and dismissing it.

Starting URL: https://rahulshettyacademy.com/AutomationPractice/

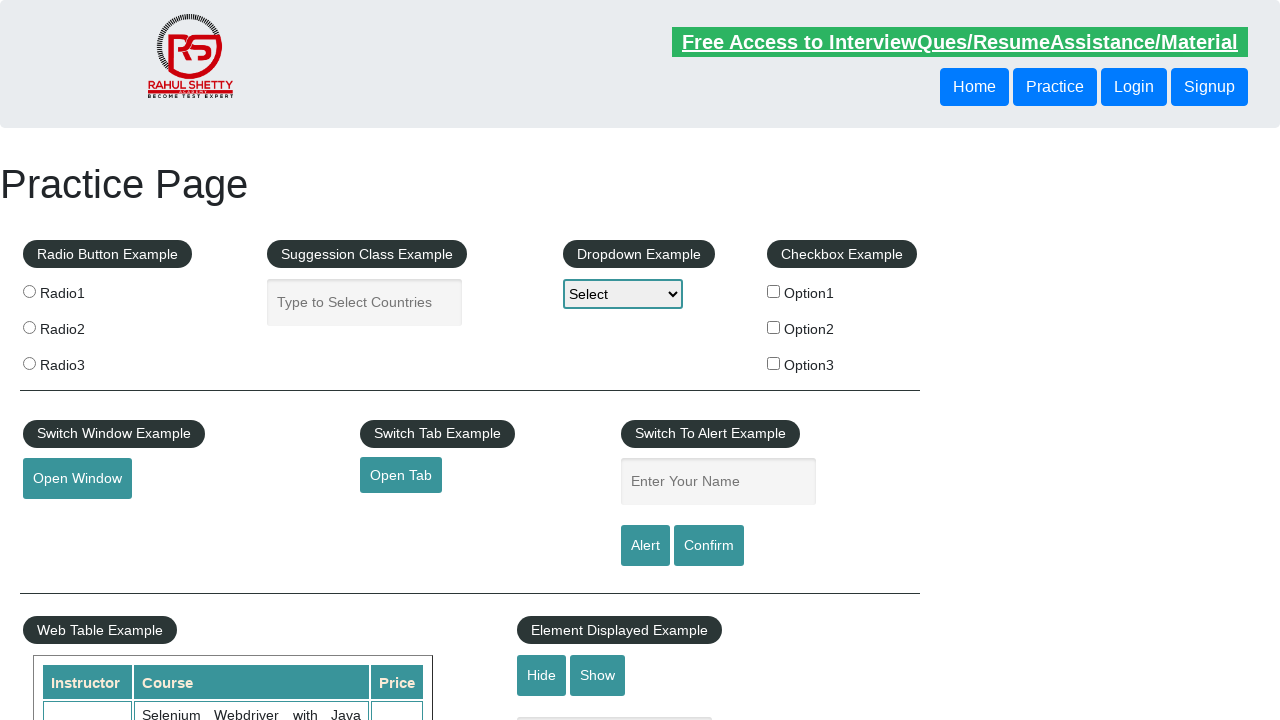

Filled name field with 'Abdo' on #name
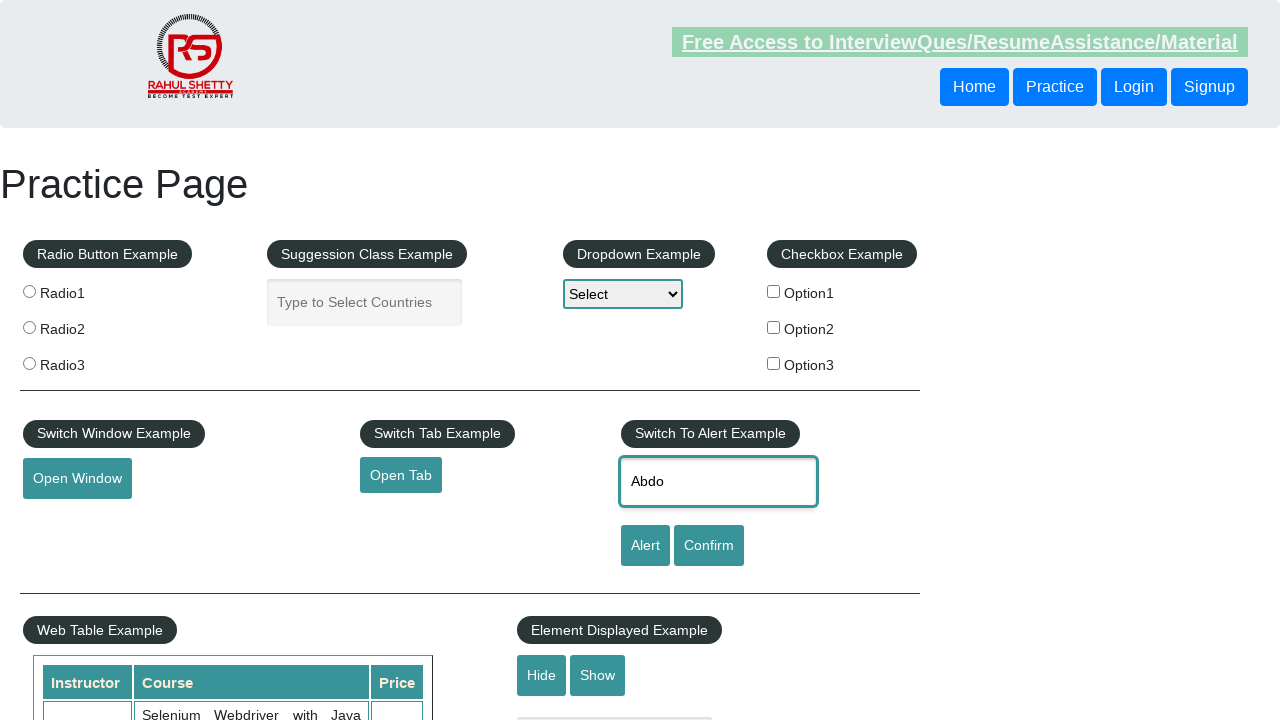

Set up dialog handler to accept alert
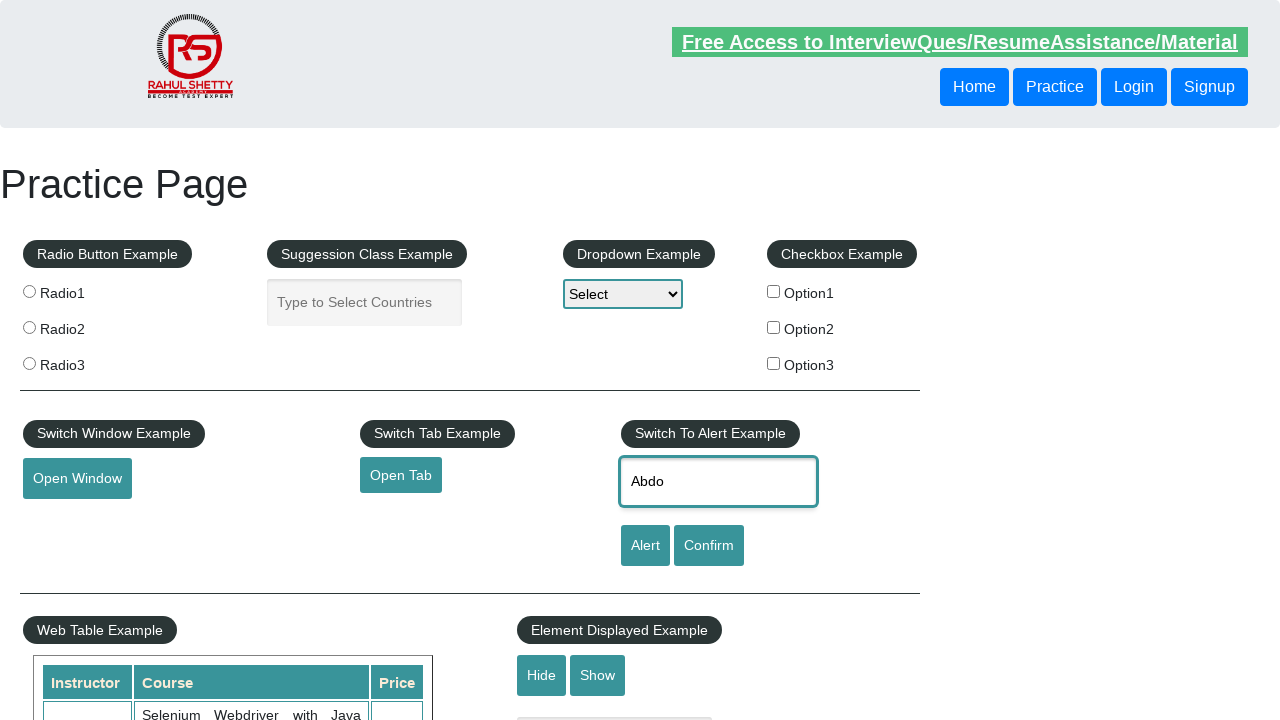

Clicked alert button to trigger JavaScript alert at (645, 546) on #alertbtn
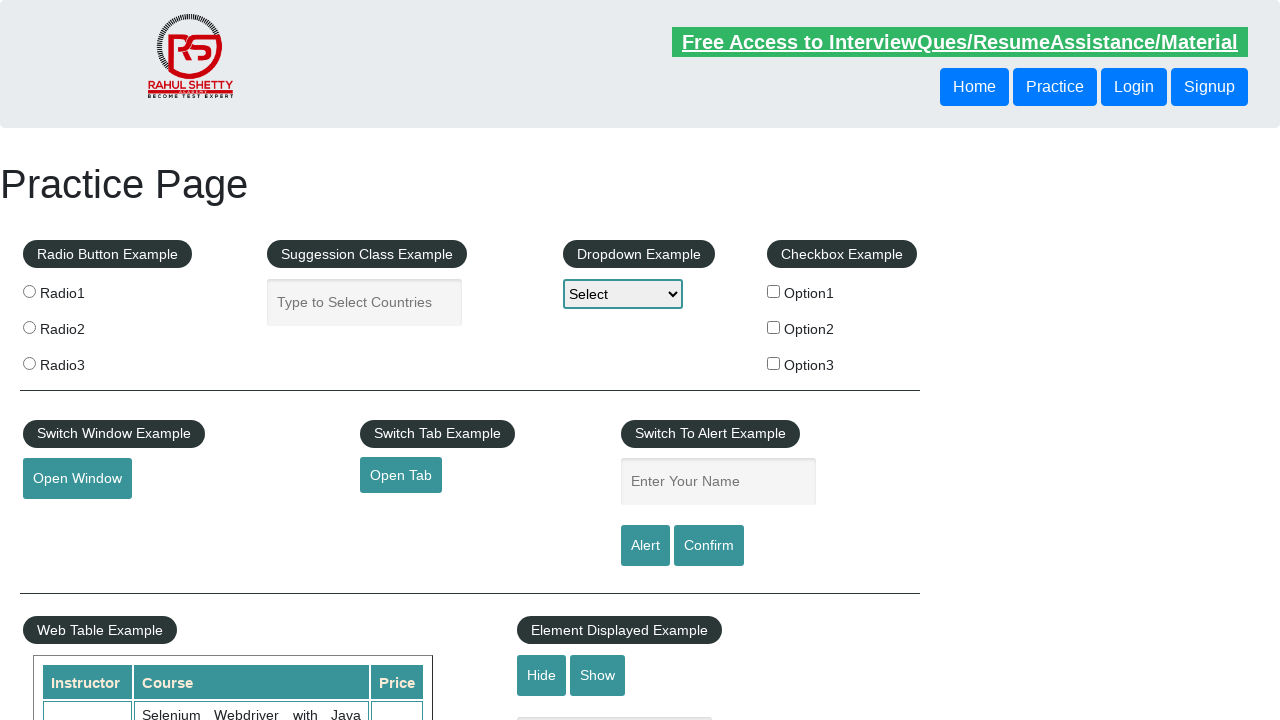

Waited for alert to be processed
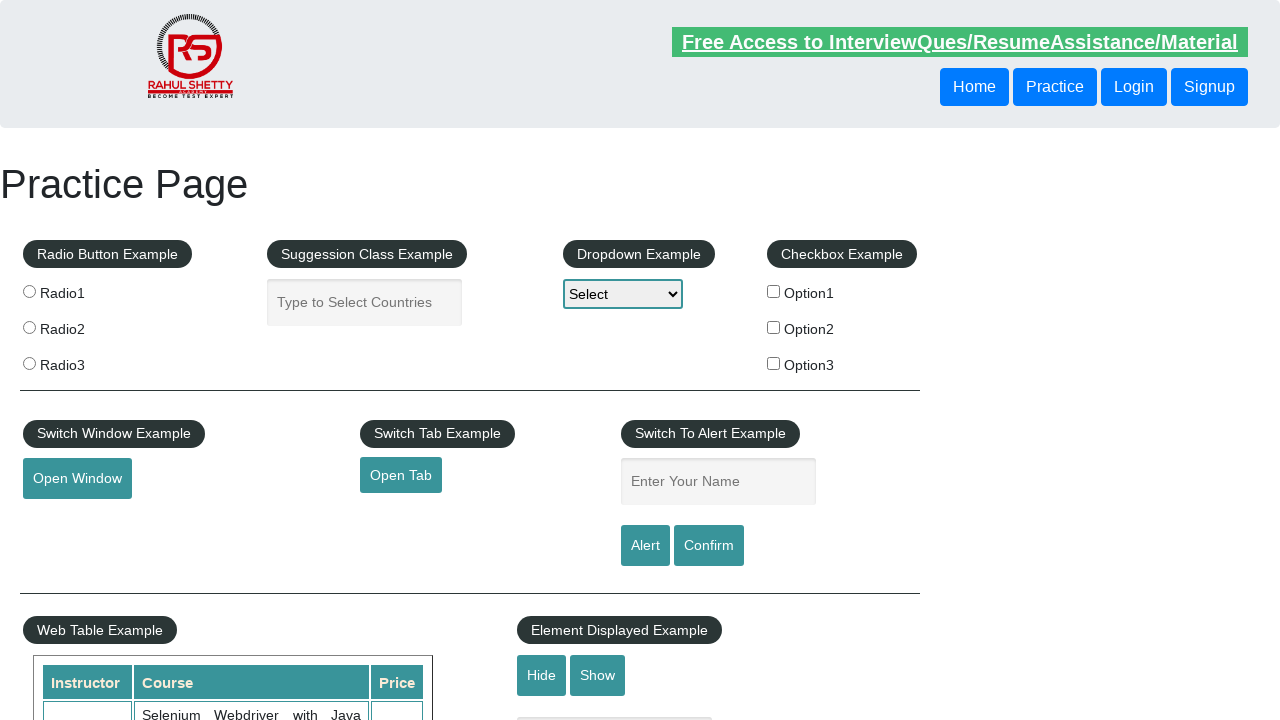

Set up dialog handler to dismiss confirm dialog
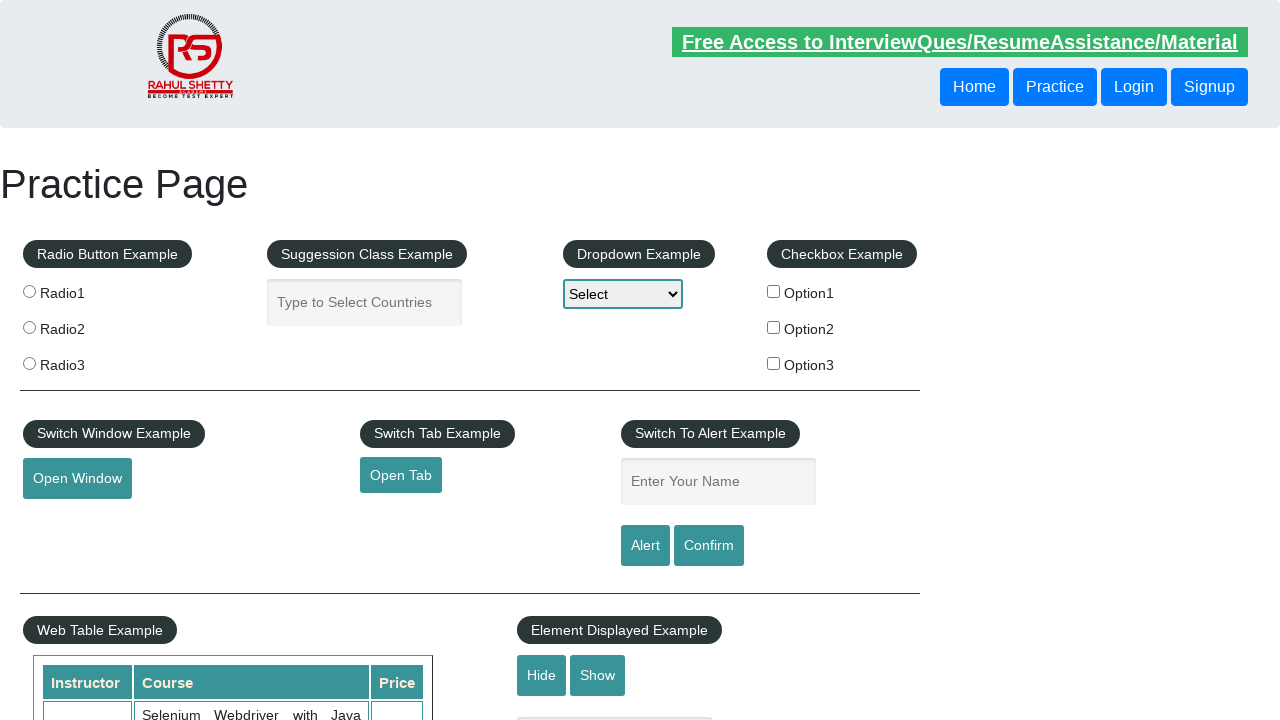

Clicked confirm button to trigger confirm dialog at (709, 546) on #confirmbtn
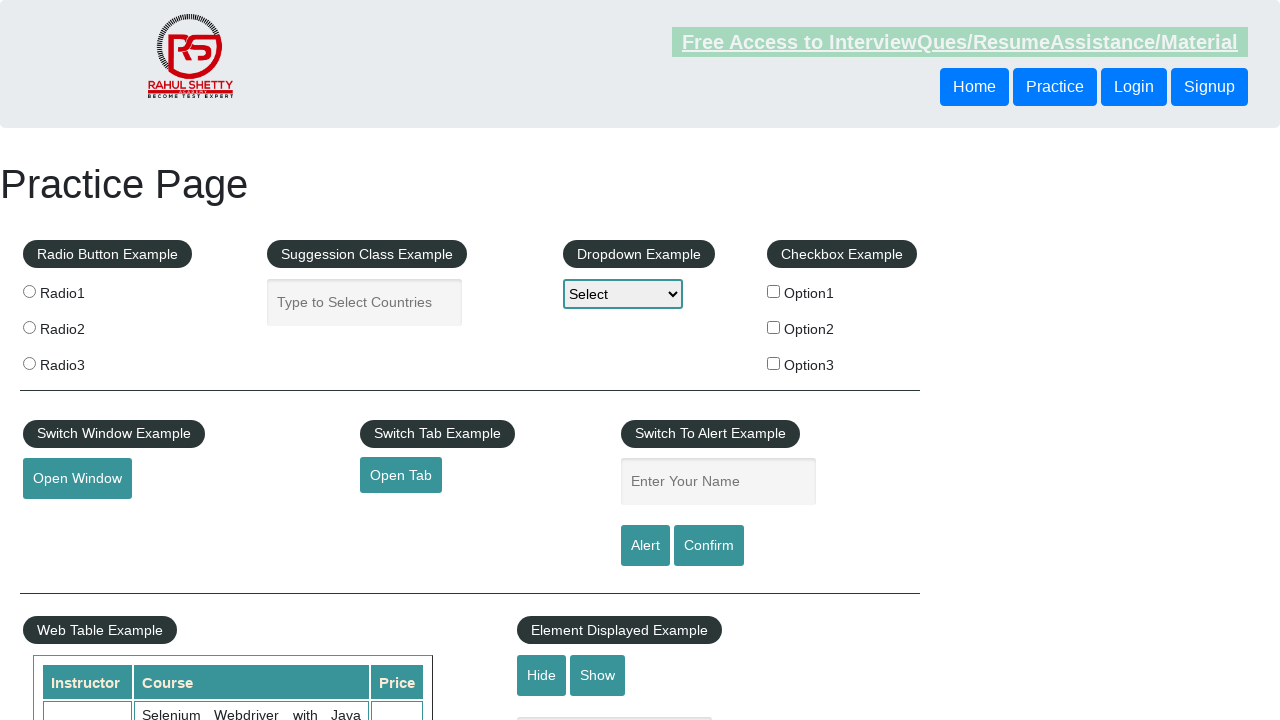

Waited for confirm dialog to be processed
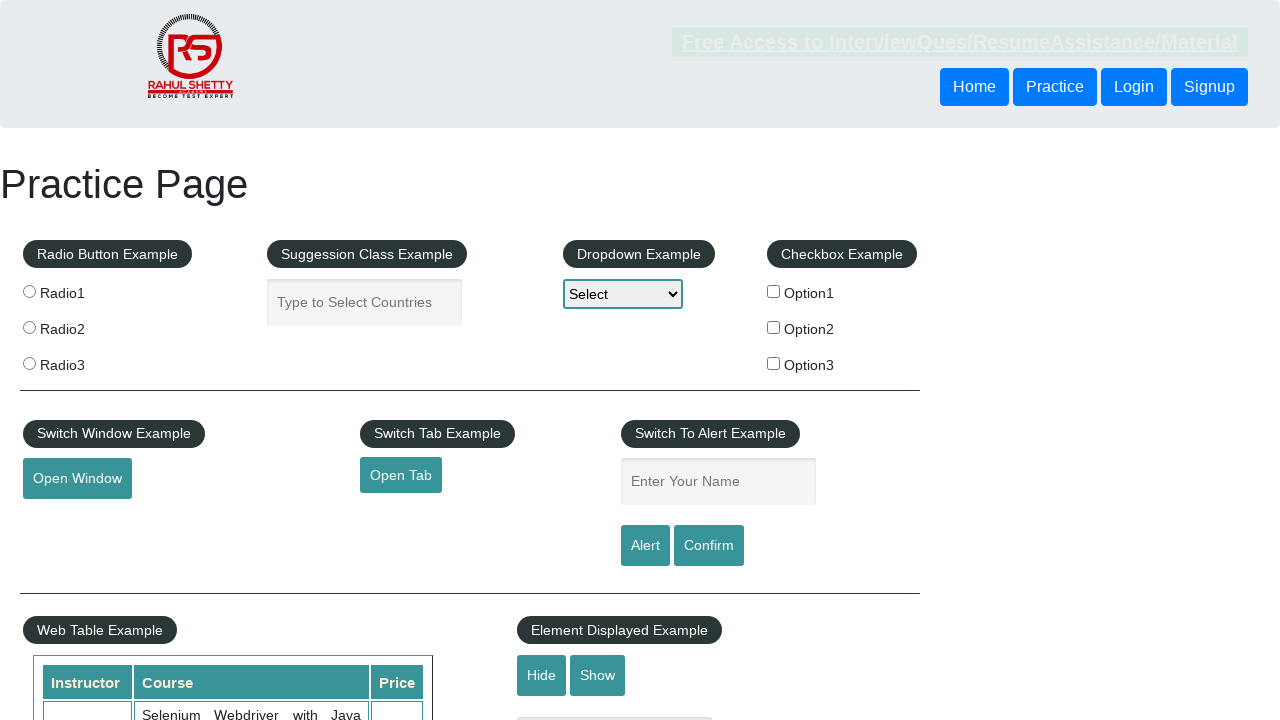

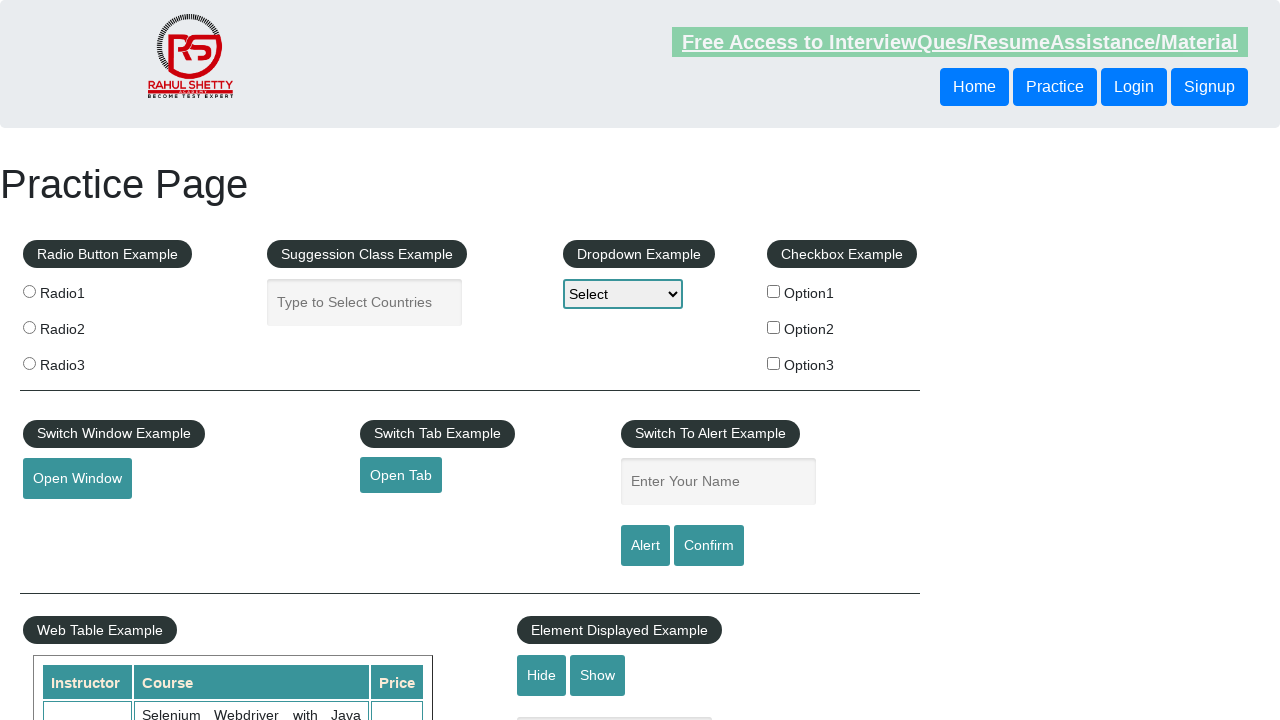